Tests button clicking sequence by clicking start button and then button01

Starting URL: https://eviltester.github.io/synchole/buttons.html

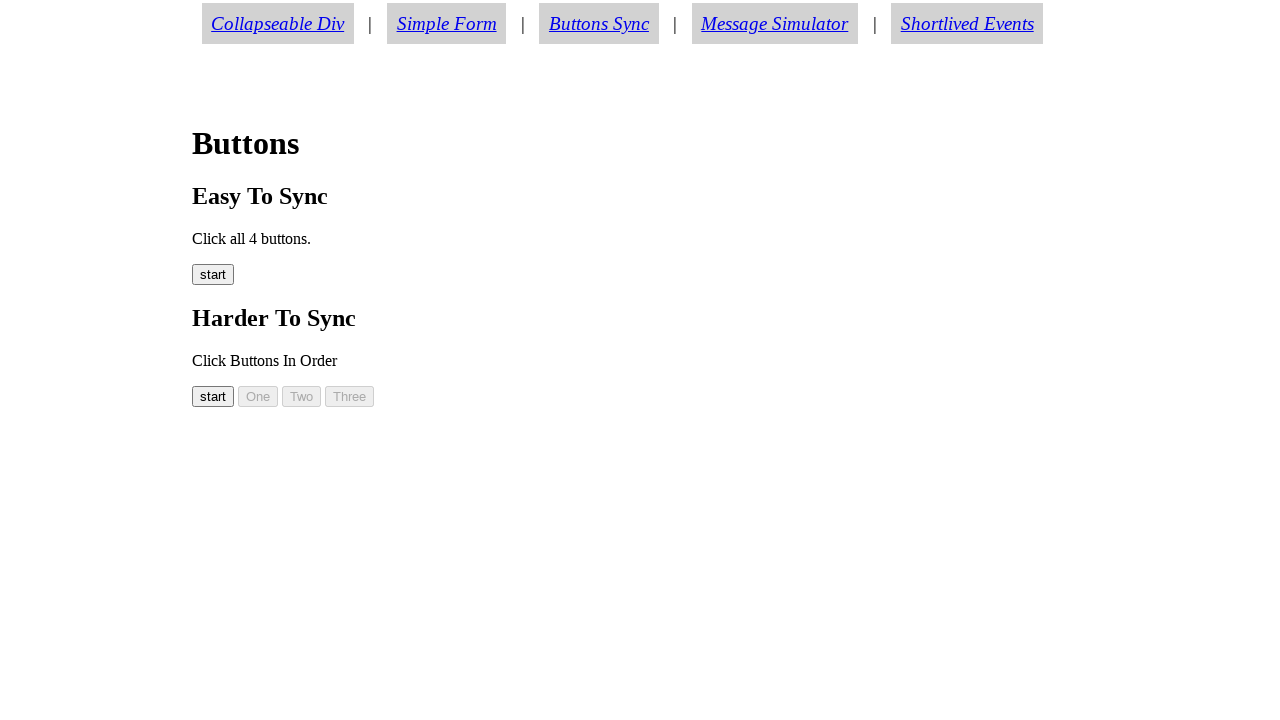

Clicked start button (easy00) at (213, 275) on #easy00
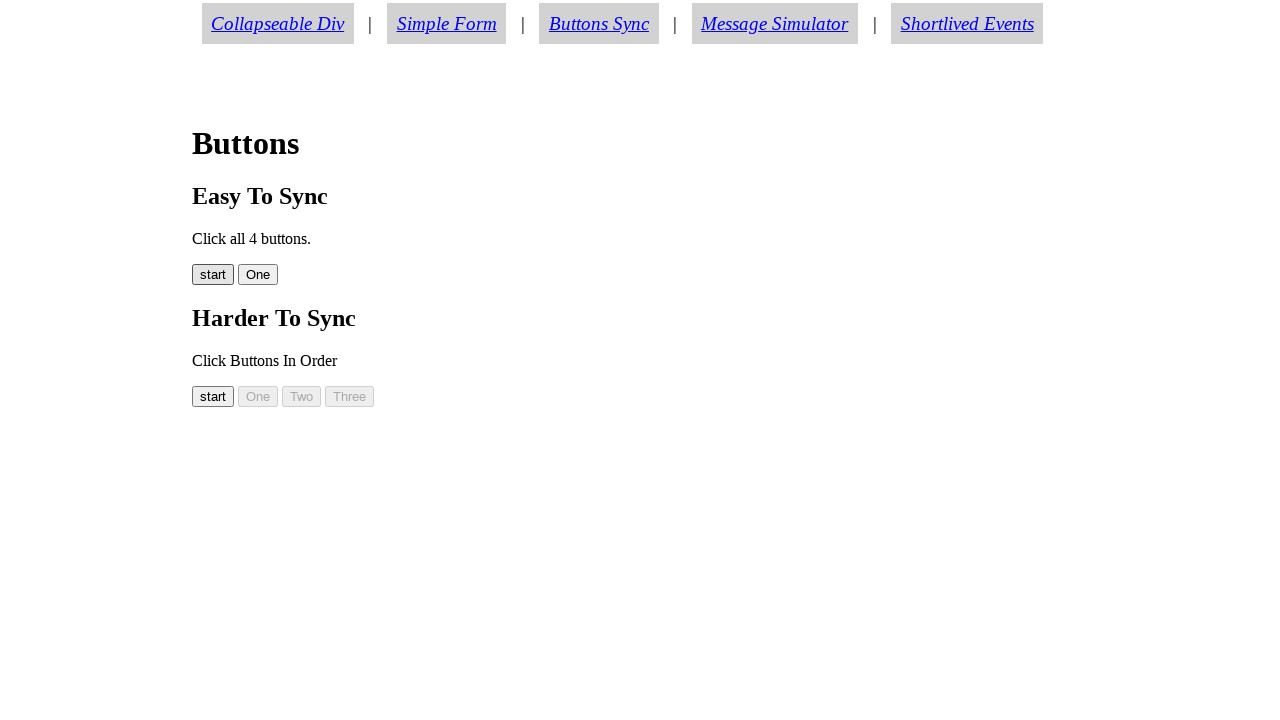

Button01 (easy01) loaded and available
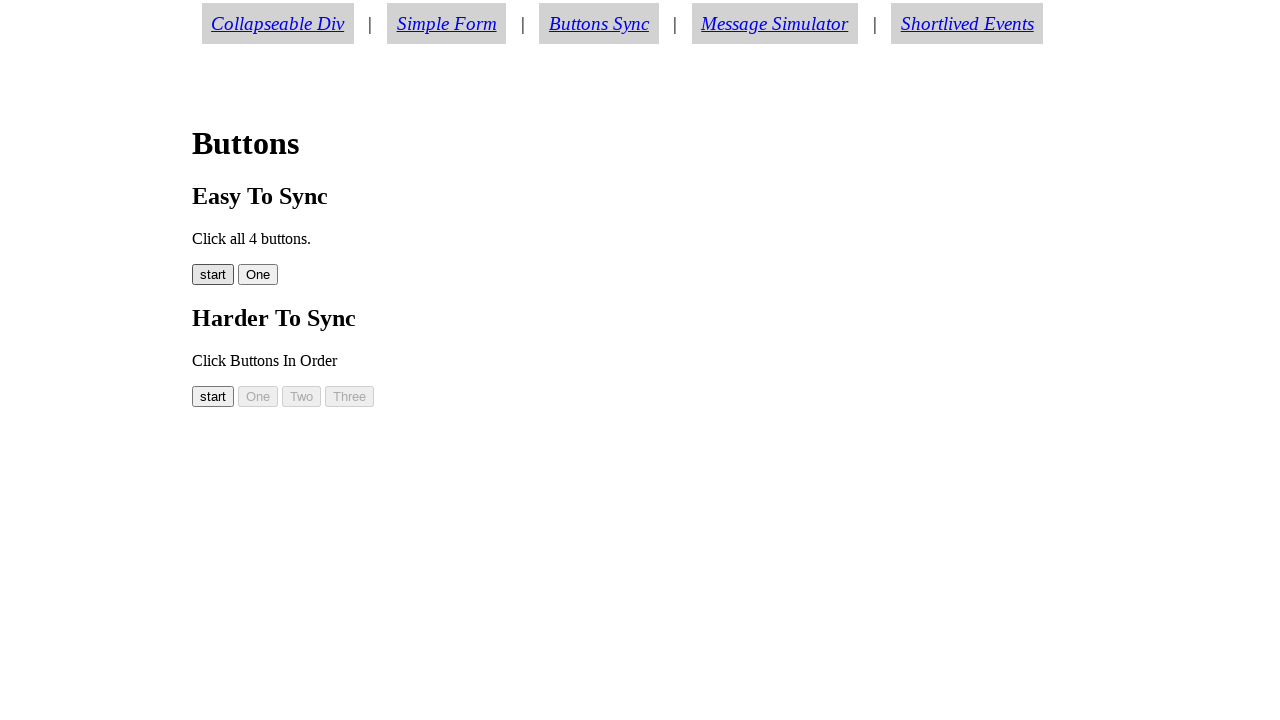

Clicked button01 (easy01) at (258, 275) on #easy01
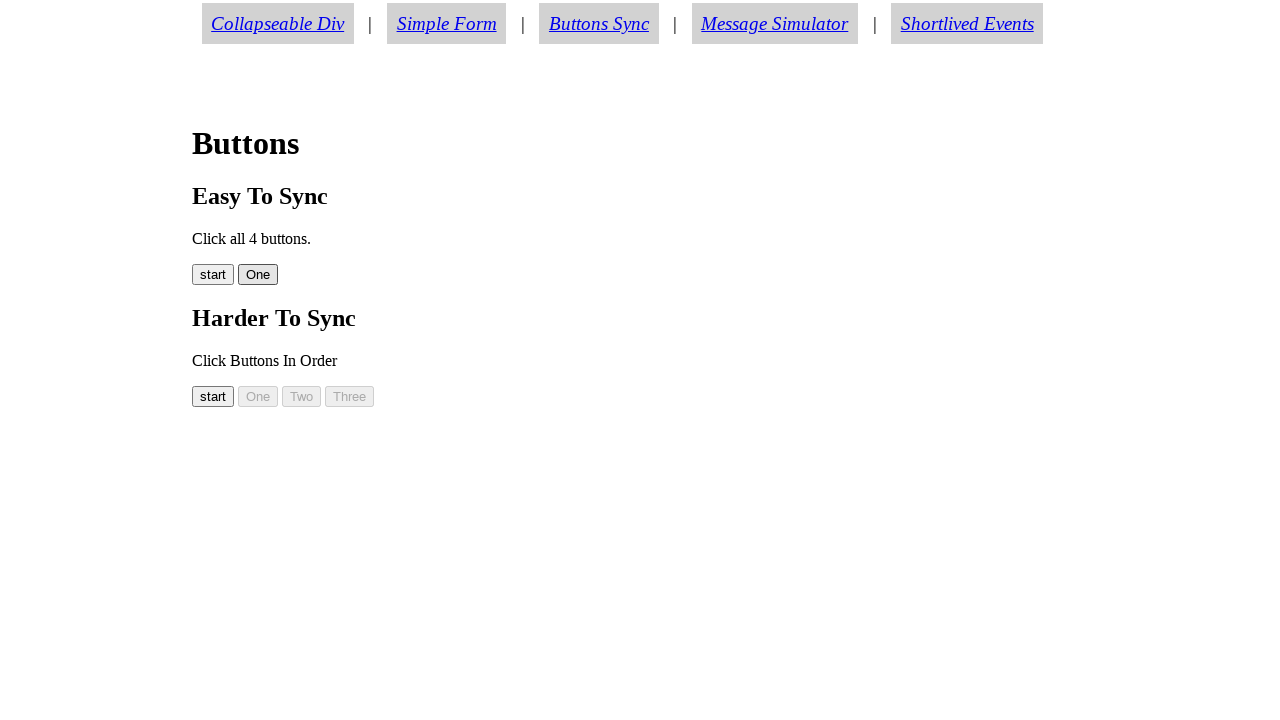

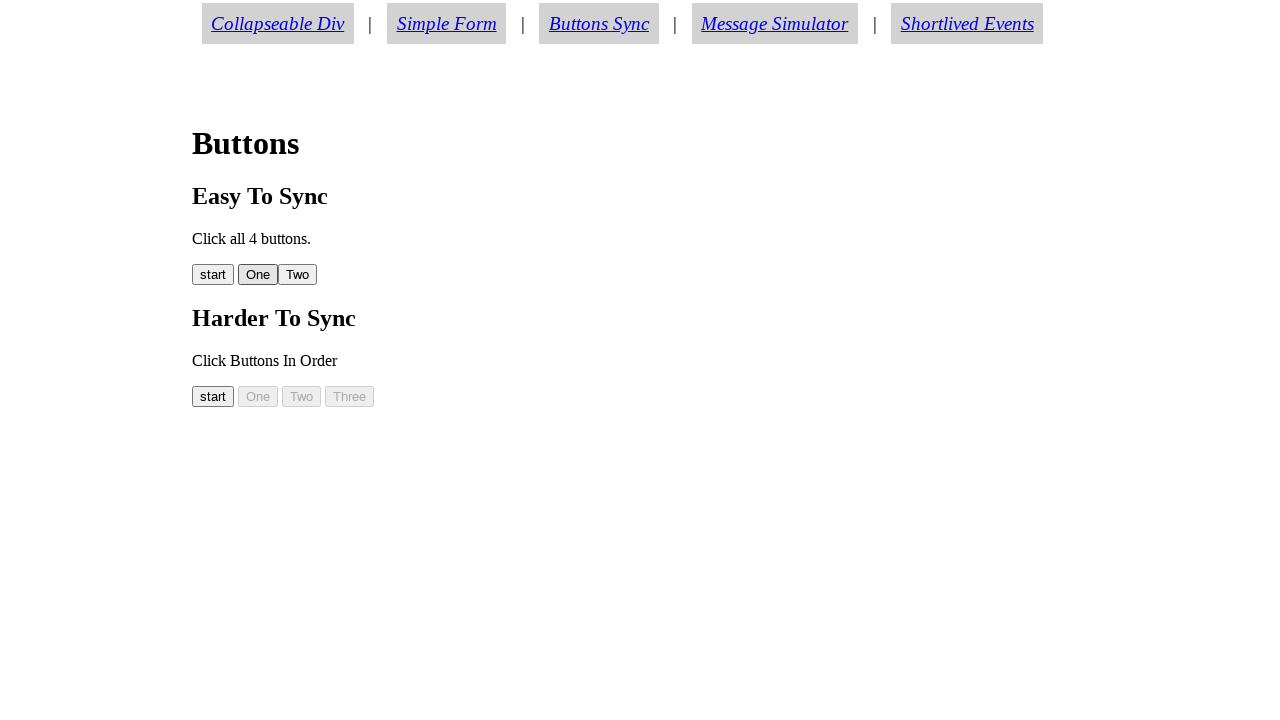